Tests the search functionality by navigating to the search page, entering "python" as a search term, and verifying that search results contain the search term.

Starting URL: https://www.99-bottles-of-beer.net/

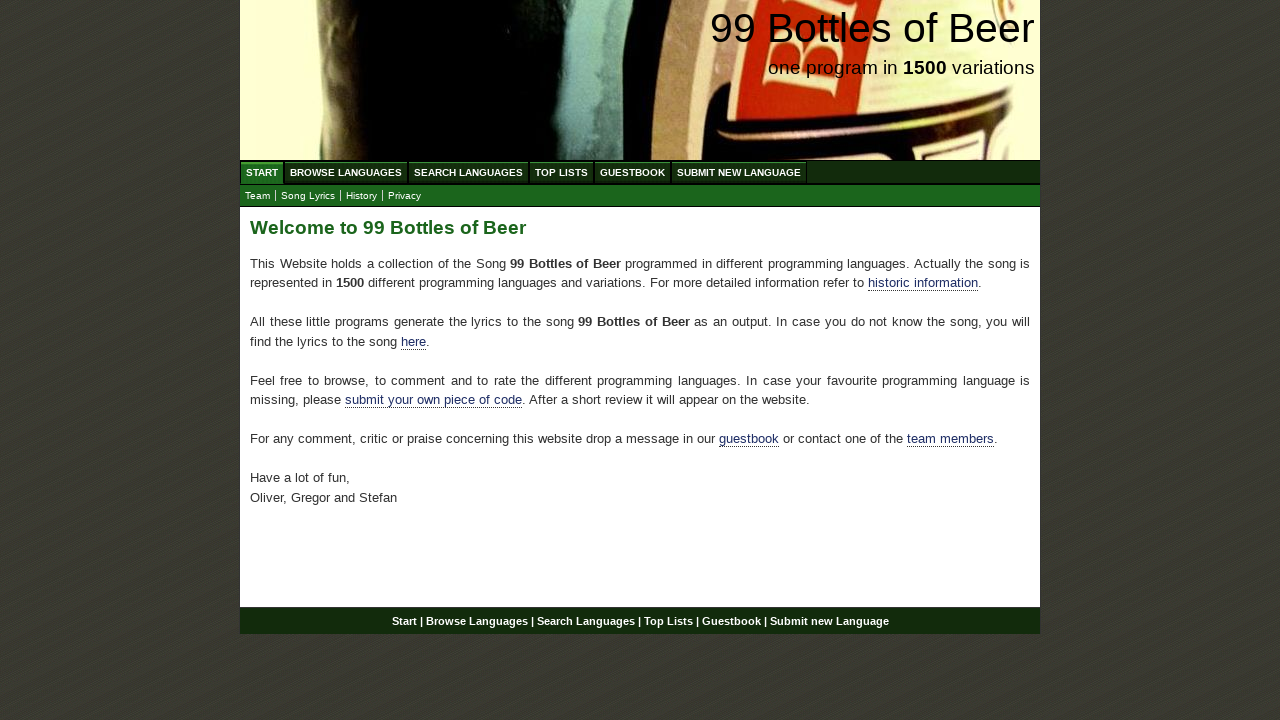

Clicked on 'Search Languages' menu item at (468, 172) on xpath=//ul[@id='menu']/li/a[@href='/search.html']
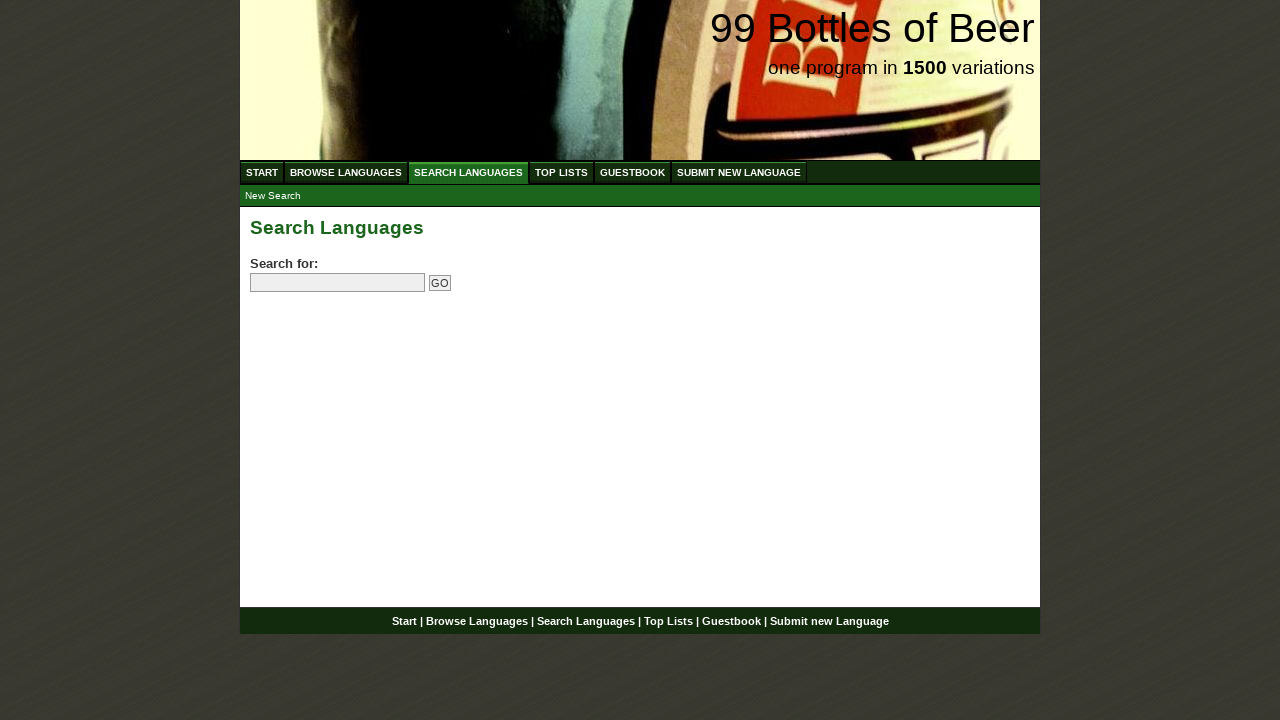

Clicked on search field at (338, 283) on input[name='search']
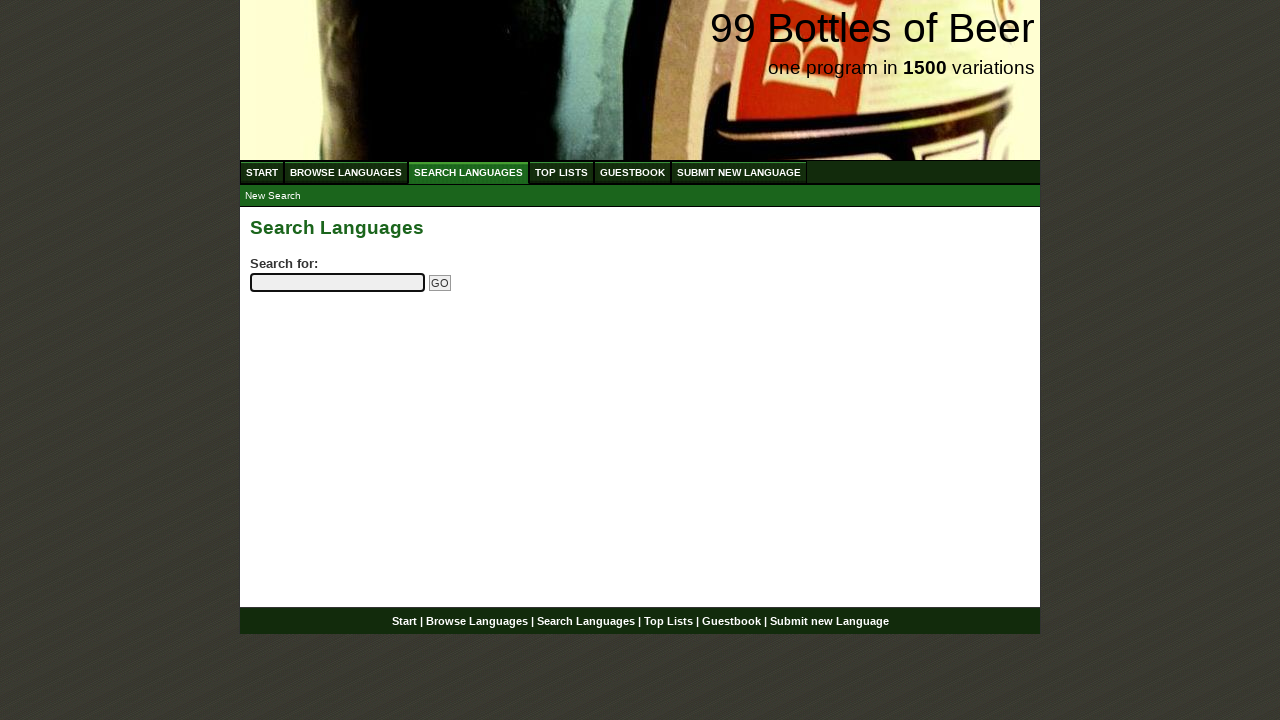

Entered 'python' in search field on input[name='search']
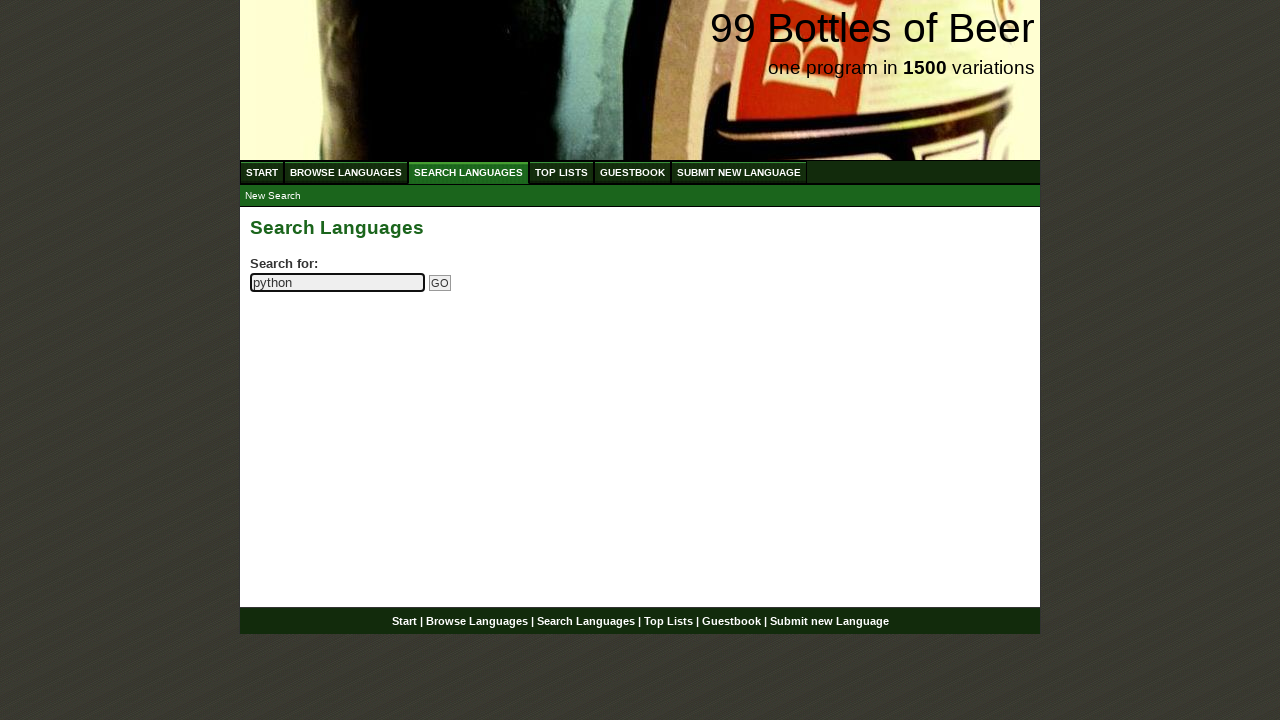

Clicked the Go button to submit search at (440, 283) on input[name='submitsearch']
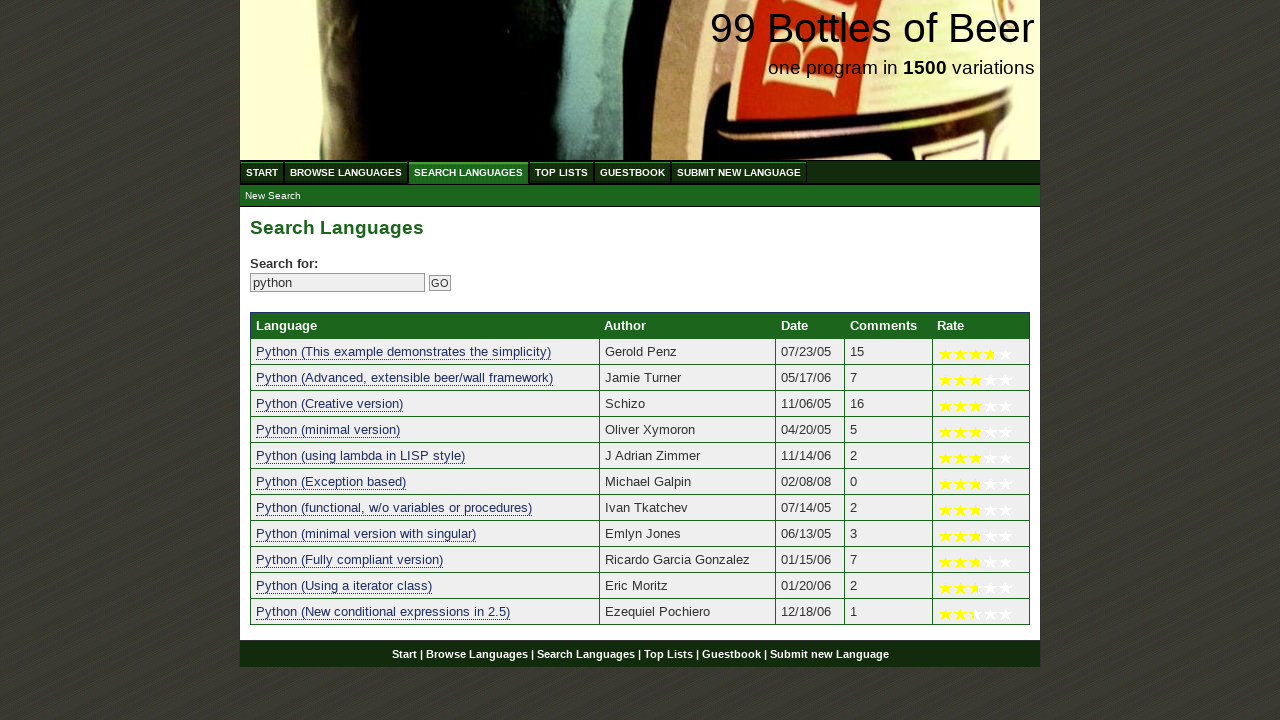

Search results table loaded
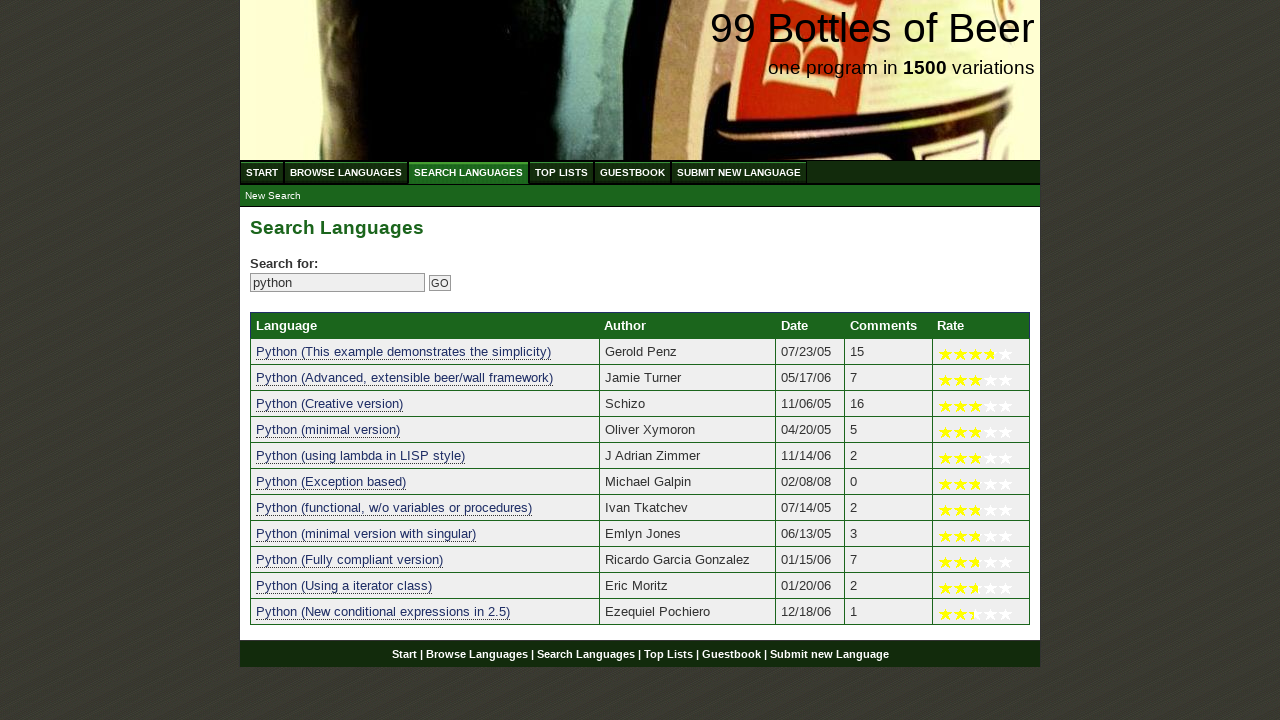

Verified that search results contain at least one entry
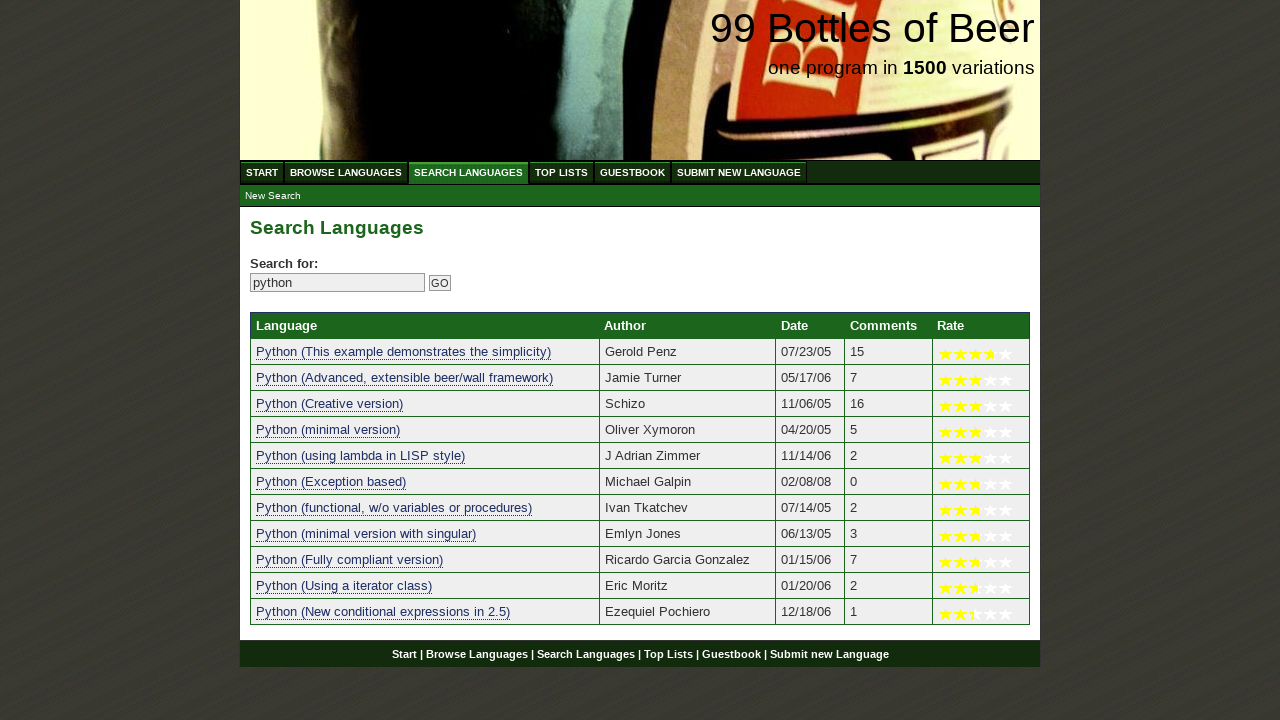

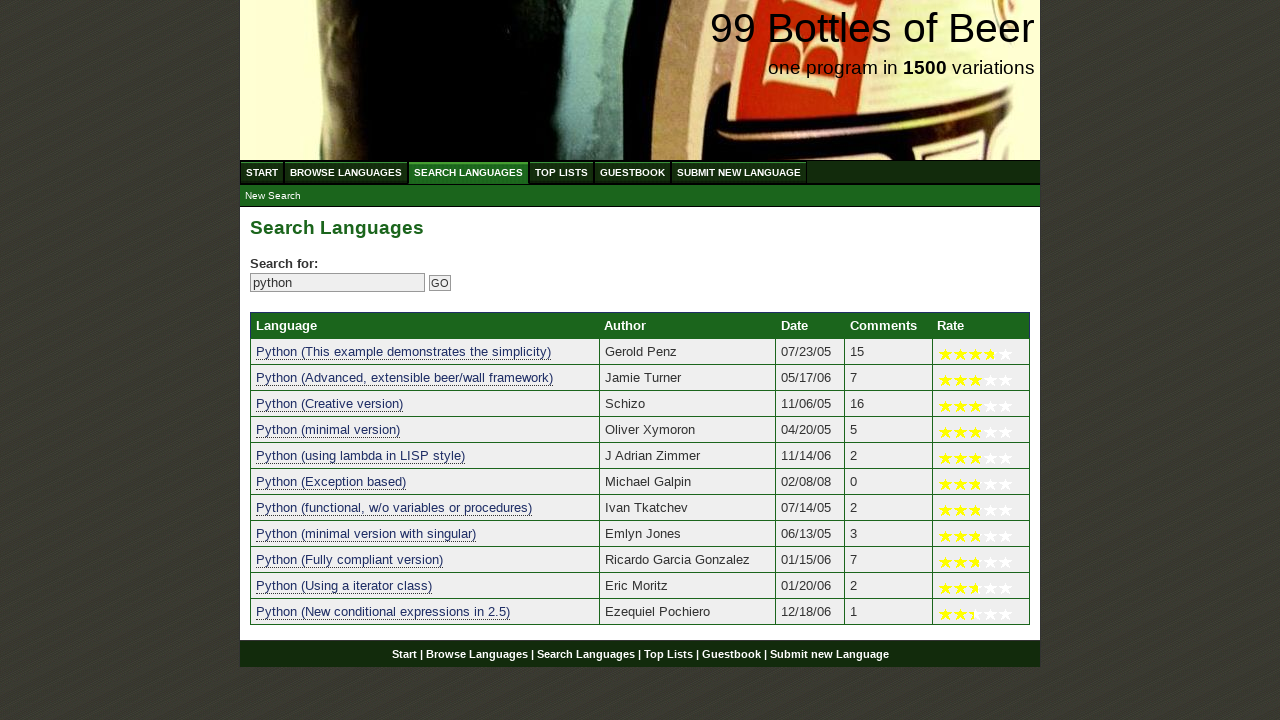